Tests country selection from a dropdown on a visa application form by clicking the dropdown and selecting India from the list of countries

Starting URL: https://www.dummyticket.com/dummy-ticket-for-visa-application/

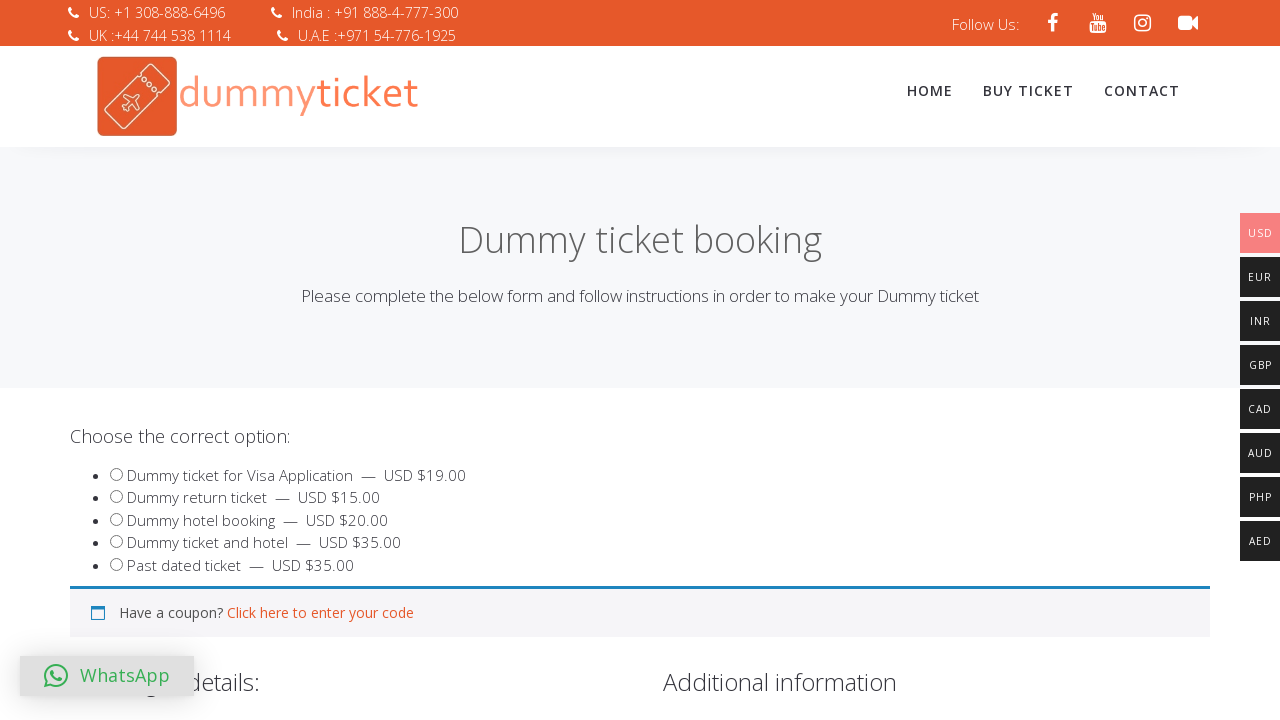

Clicked on country dropdown to open it at (344, 360) on span#select2-billing_country-container
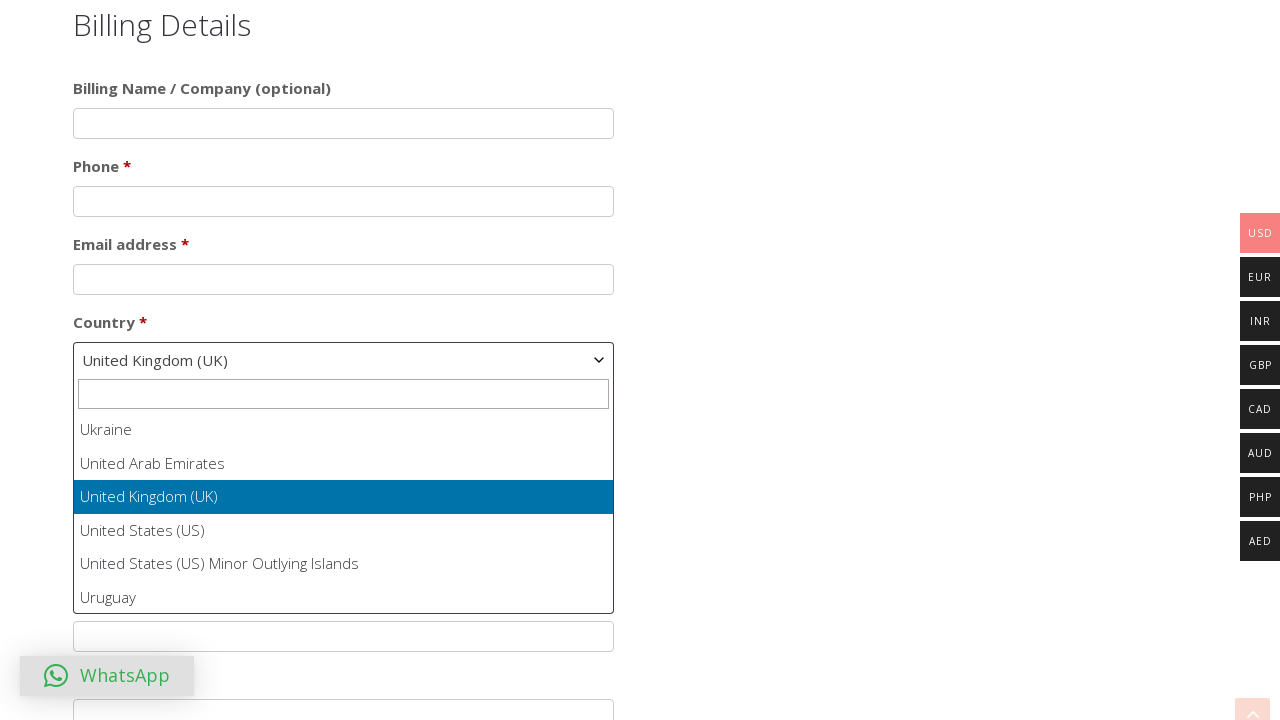

Dropdown options loaded and became visible
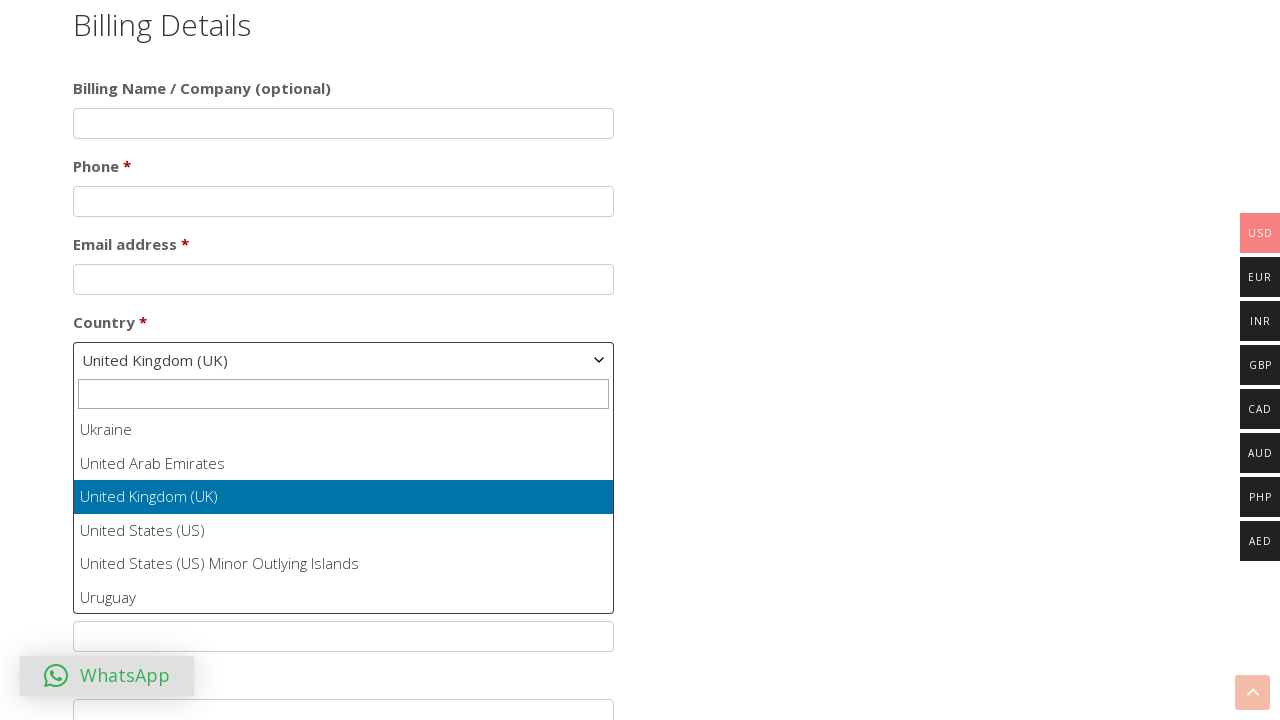

Selected India from the country dropdown list at (344, 512) on ul#select2-billing_country-results li >> nth=102
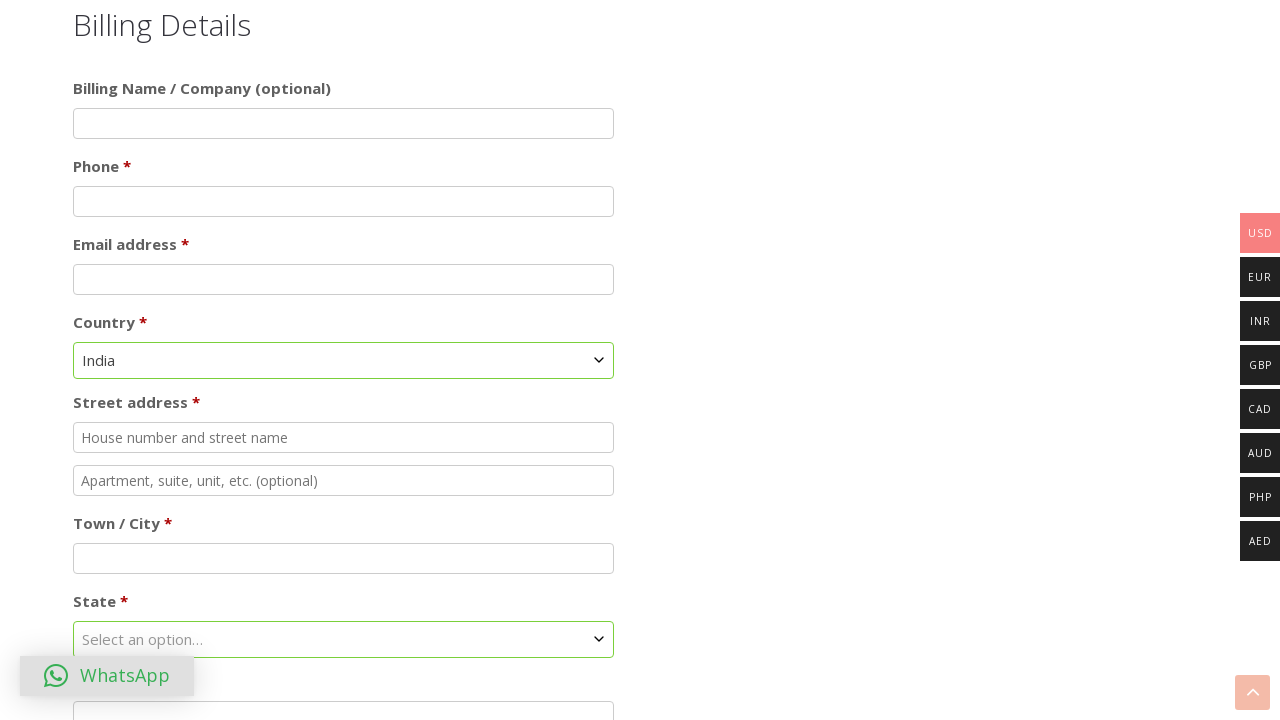

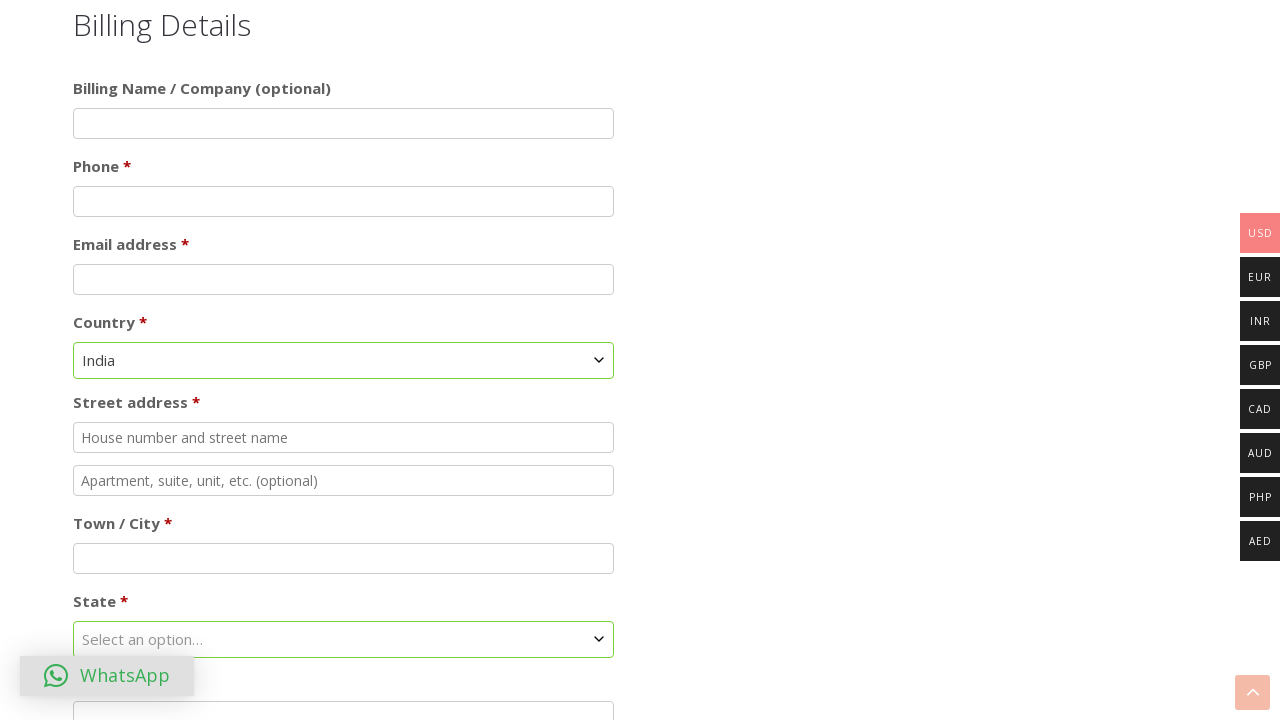